Tests that the news page loads correctly and contains a heading with "haberler" text

Starting URL: https://egundem.com/haberler

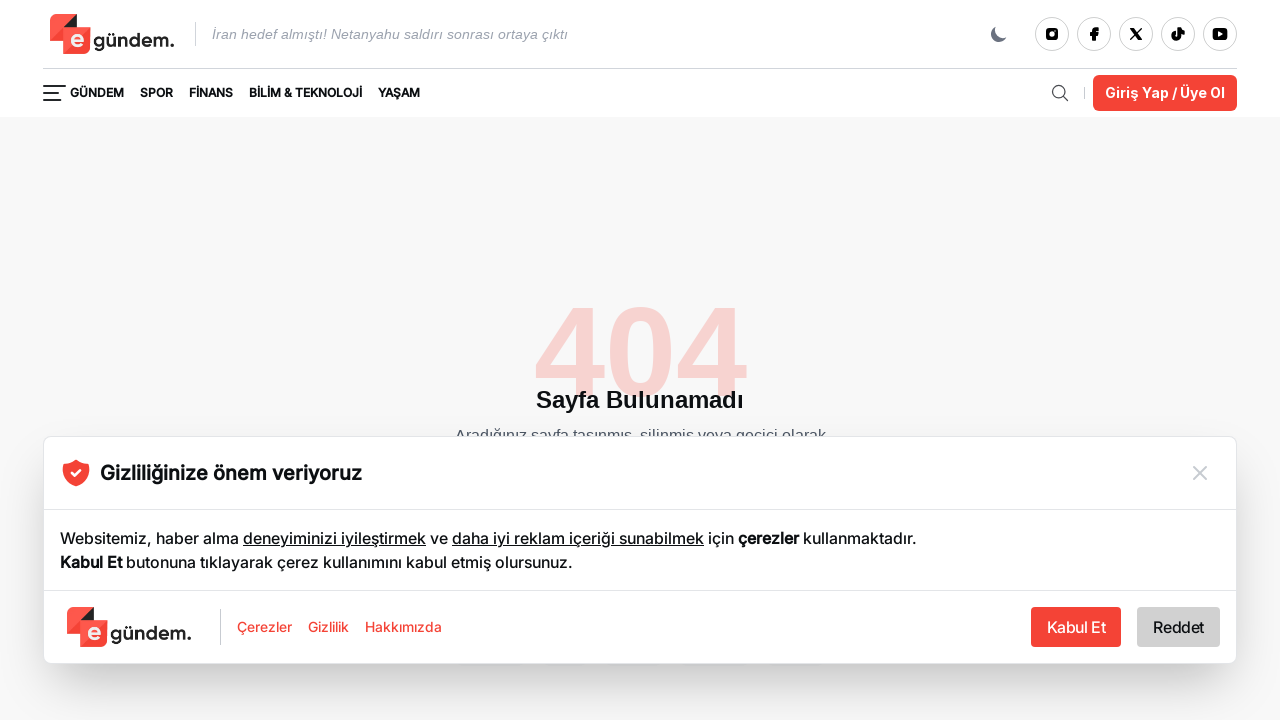

Verified that current URL contains '/haberler'
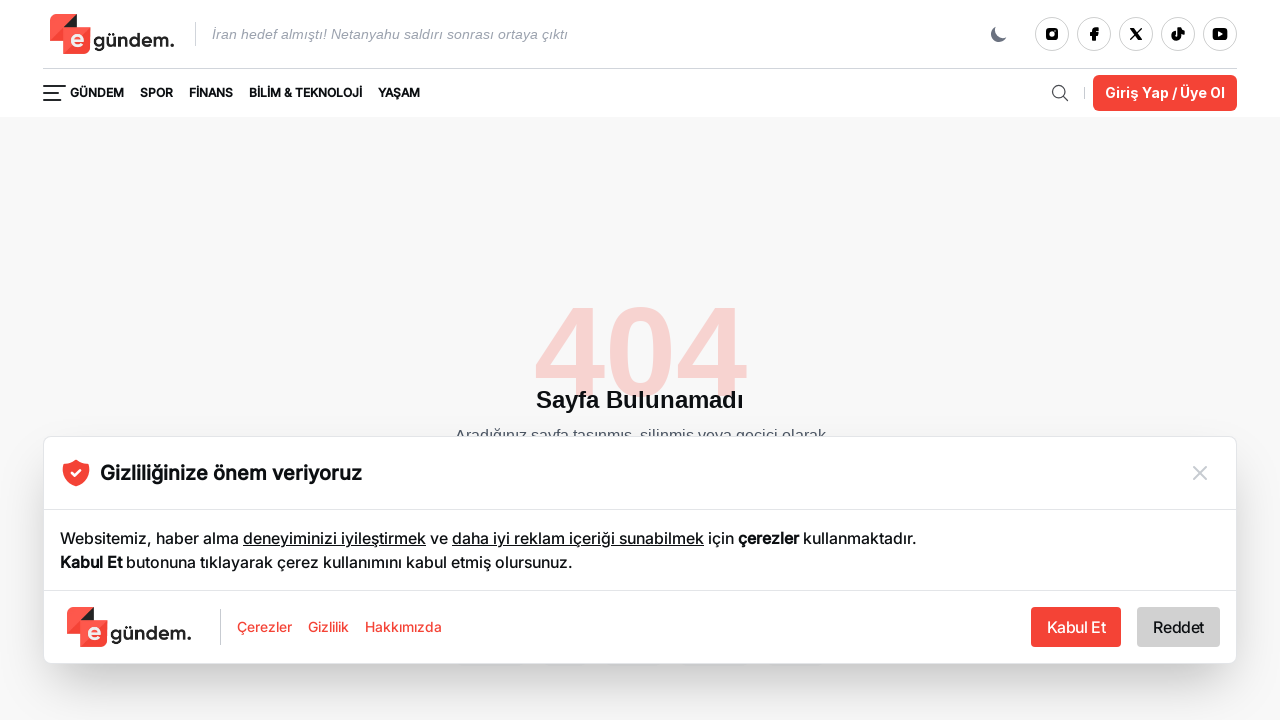

Waited for heading (h1 or h2) to become visible
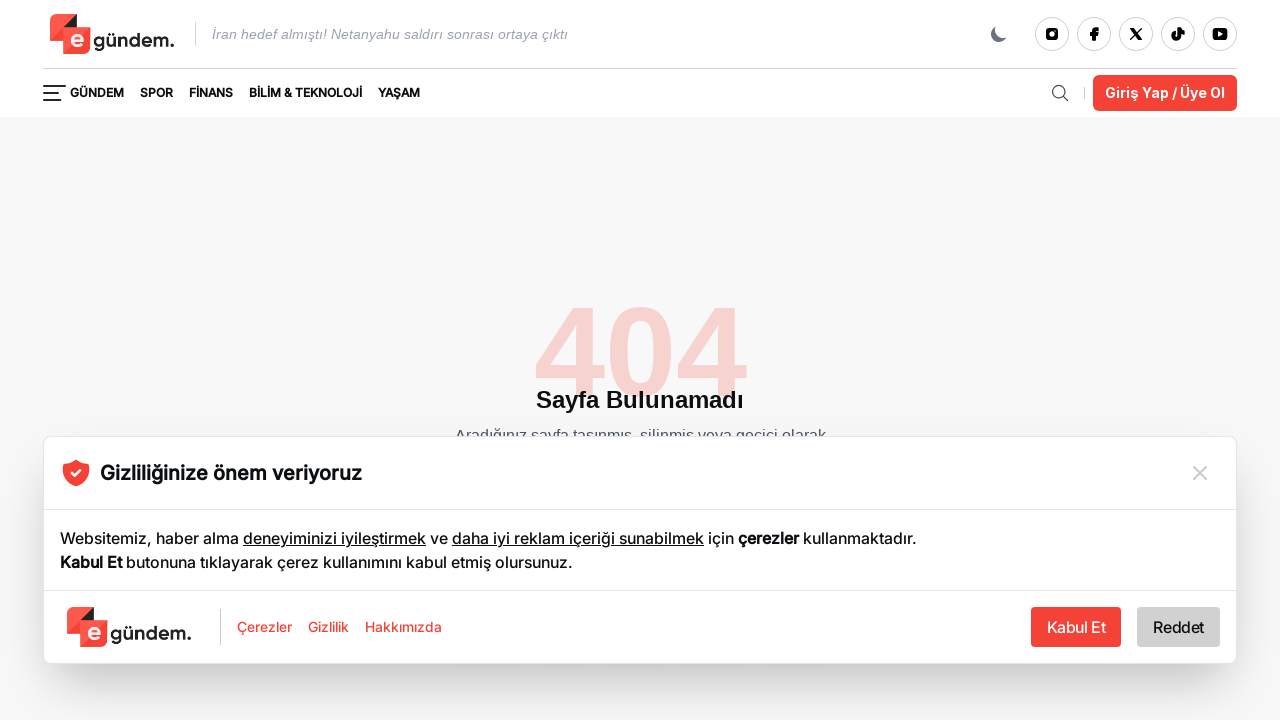

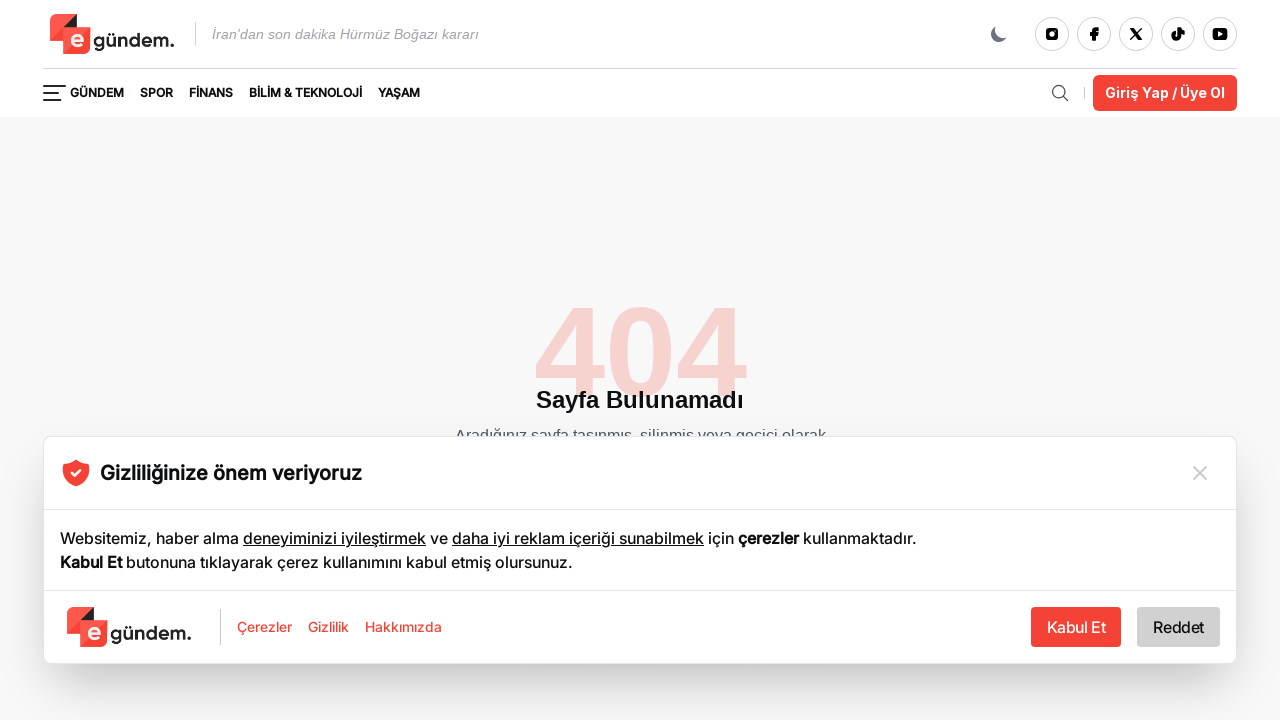